Tests handling of multiple browser windows by clicking a link multiple times to open several windows, then finding and switching to a specific window by title

Starting URL: https://the-internet.herokuapp.com/windows

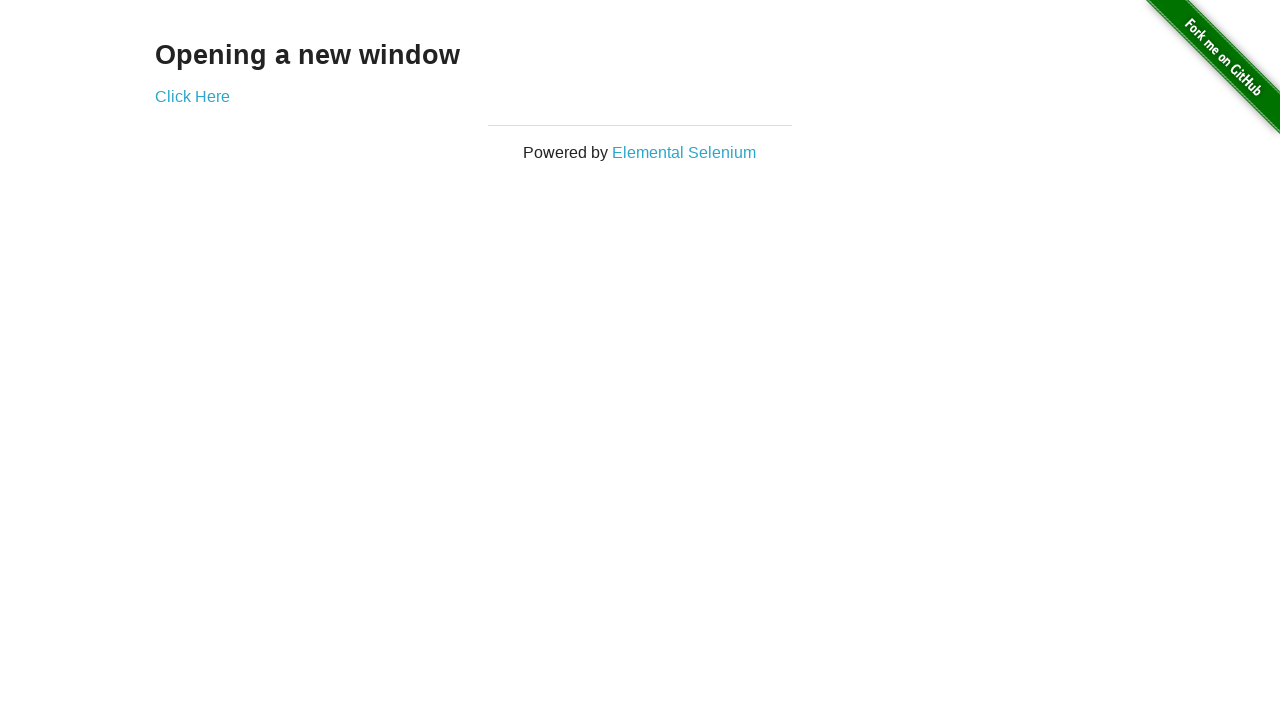

Clicked 'Click Here' link to open first new window at (192, 96) on text=Click Here
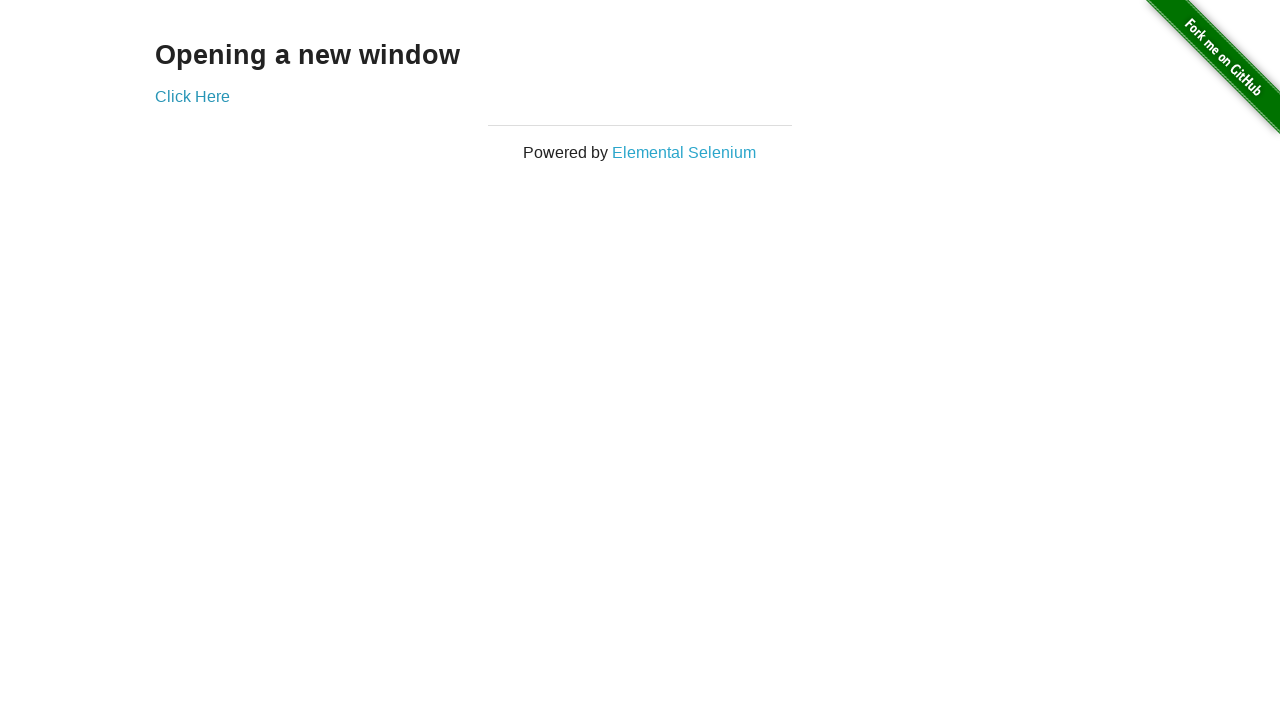

Clicked 'Click Here' link to open second new window at (192, 96) on text=Click Here
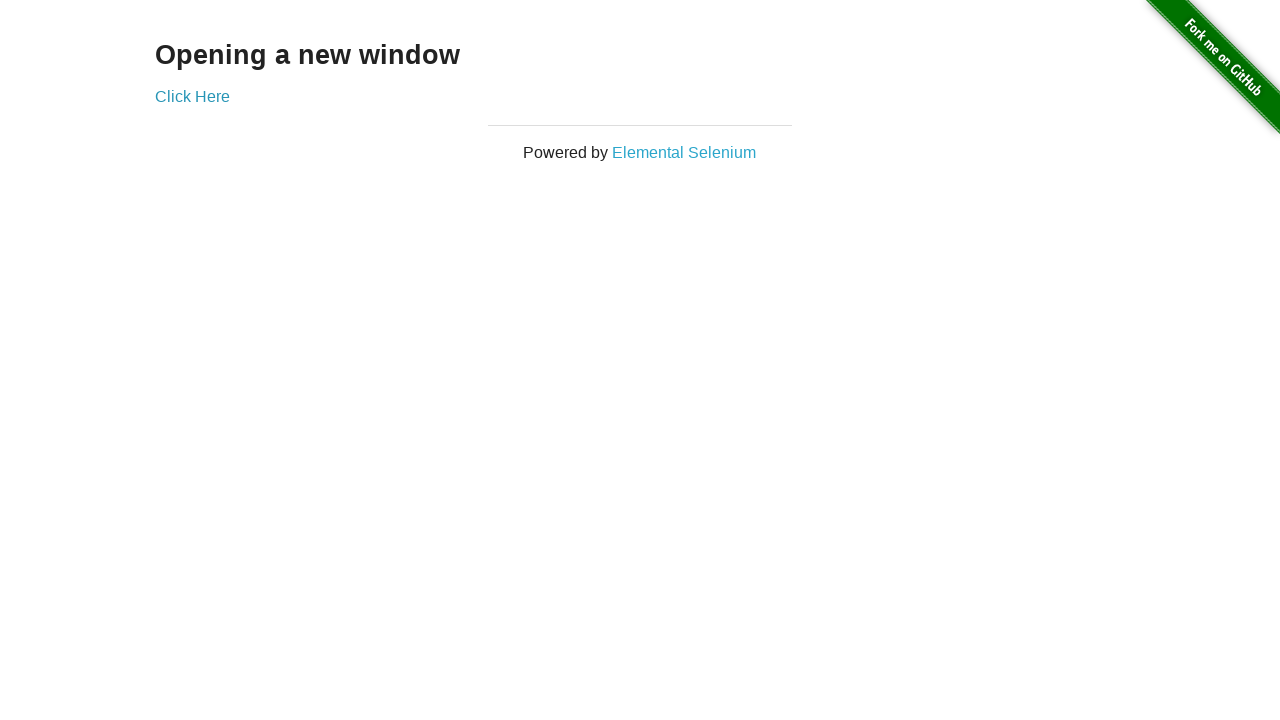

Clicked 'Click Here' link to open third new window at (192, 96) on text=Click Here
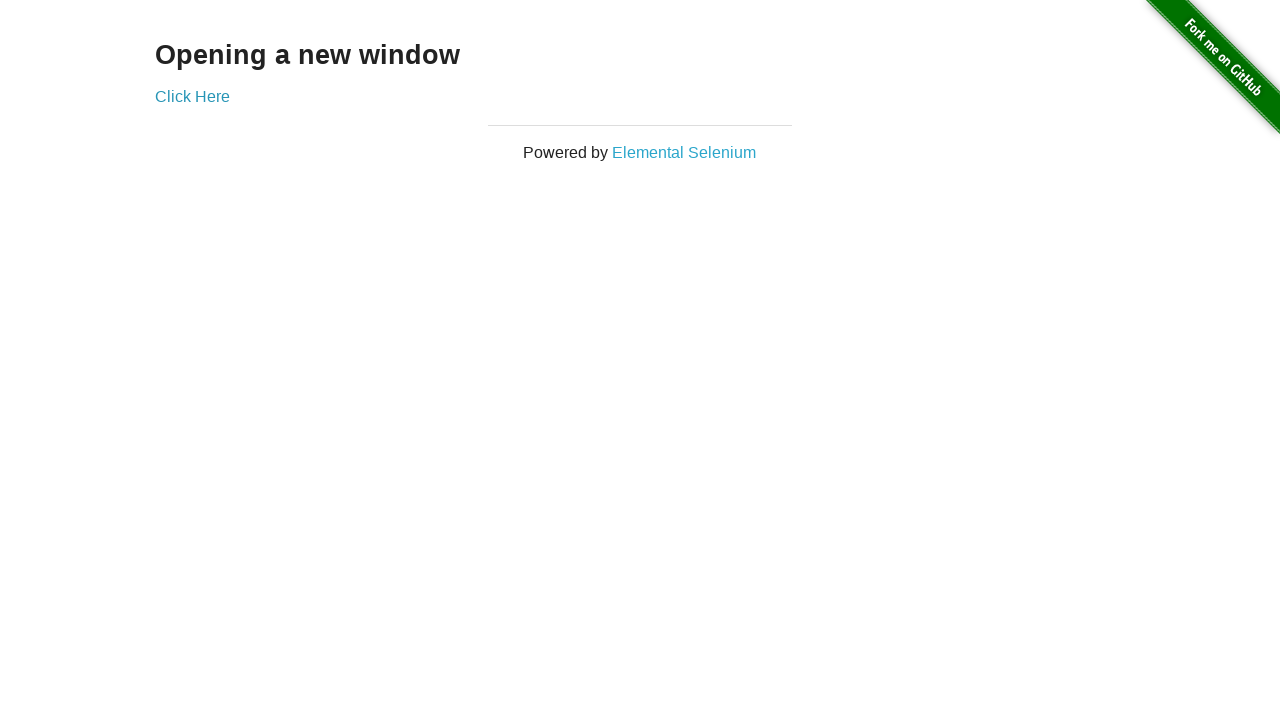

Waited for page to load
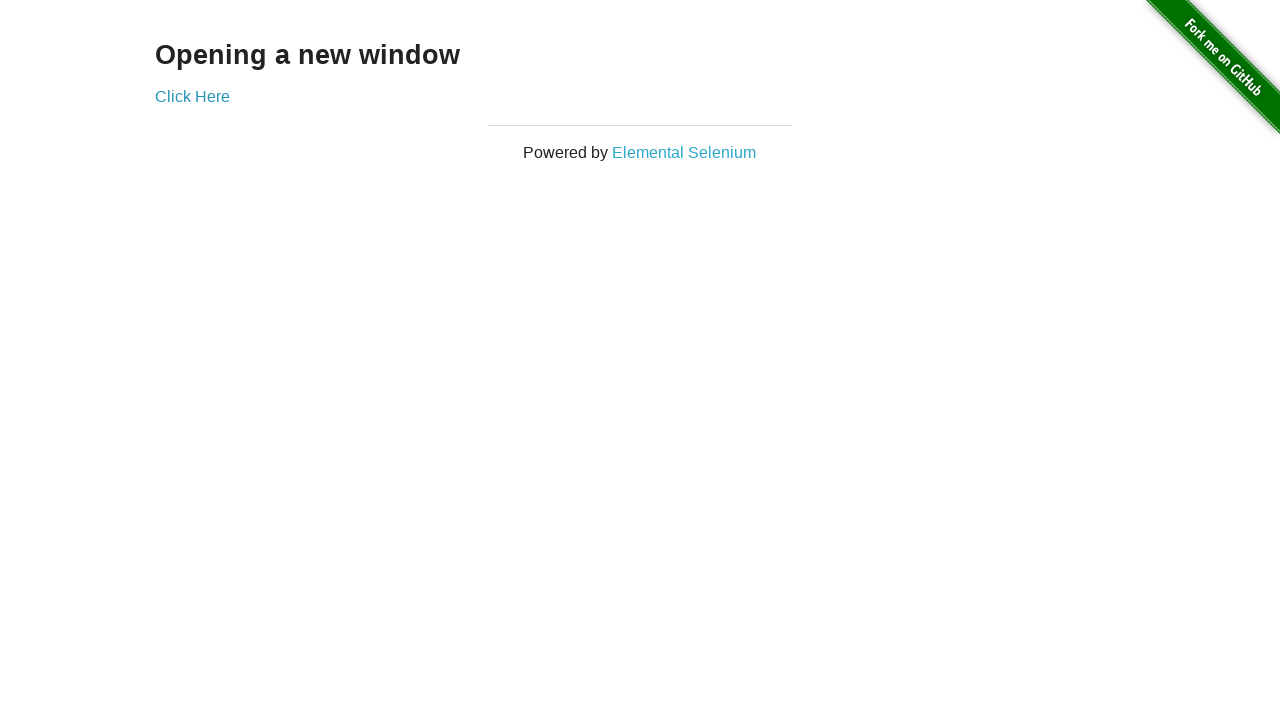

Waited for page to load
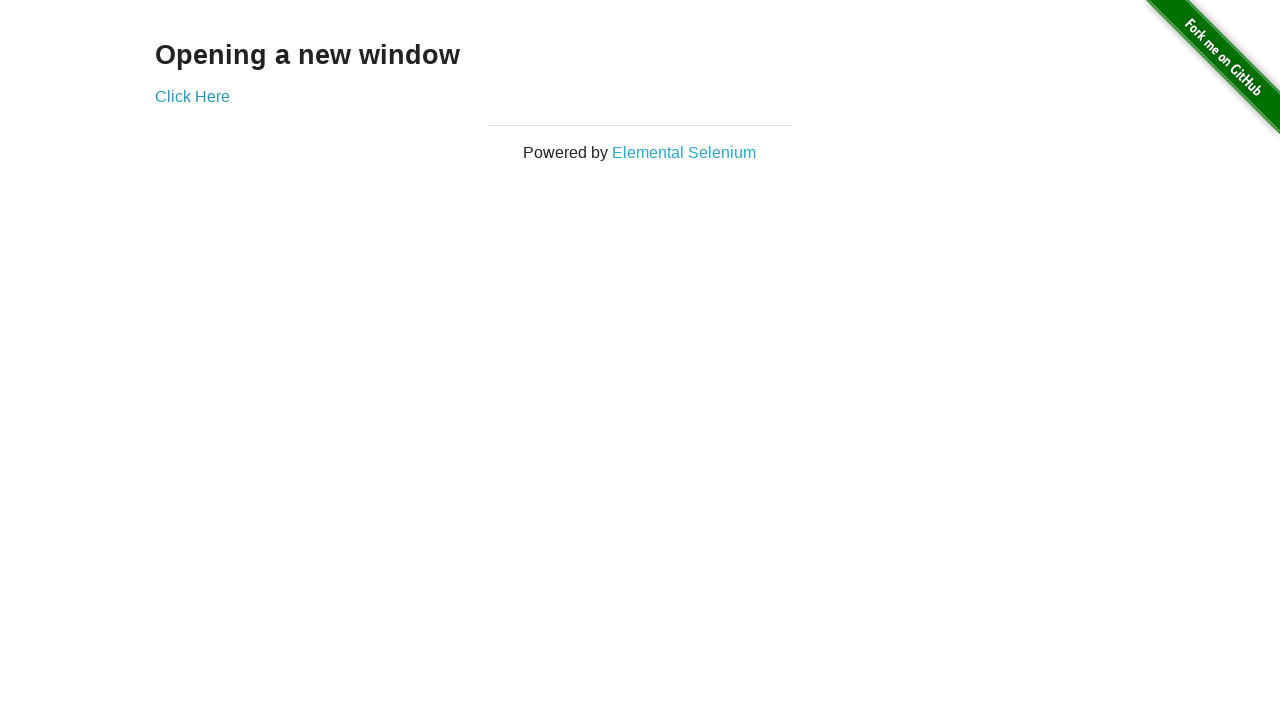

Found and switched to page with title: New Window
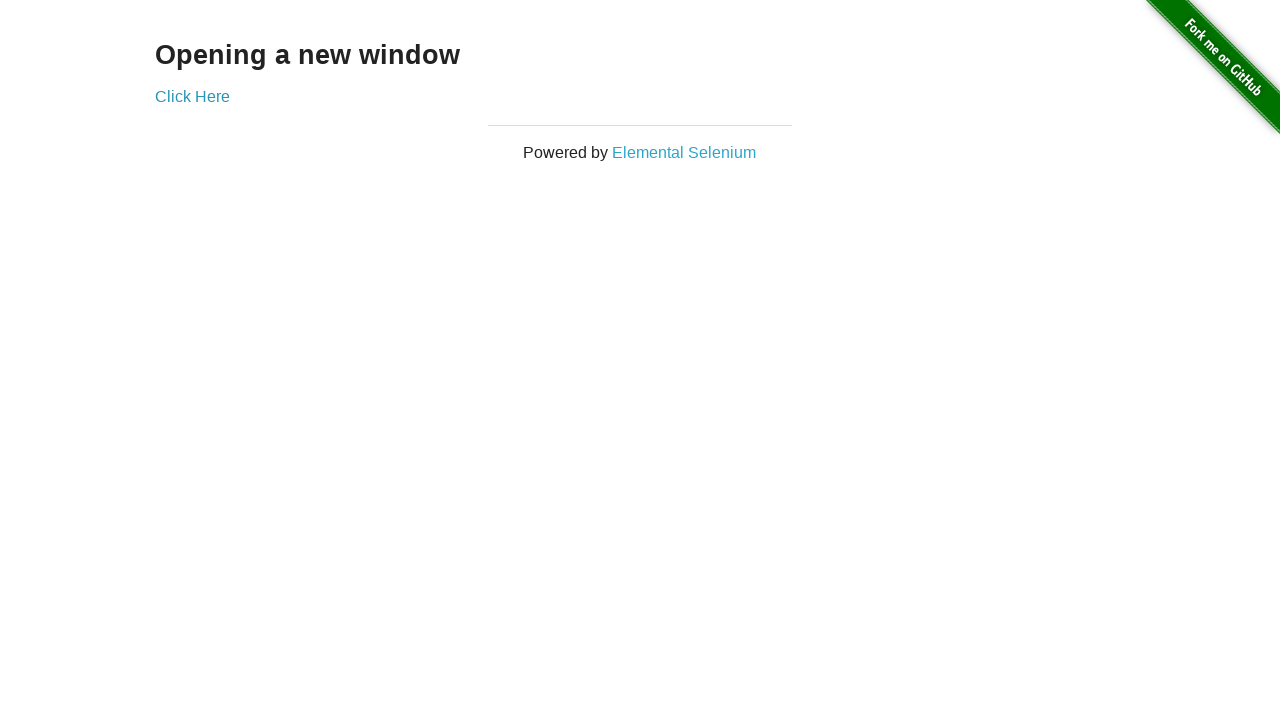

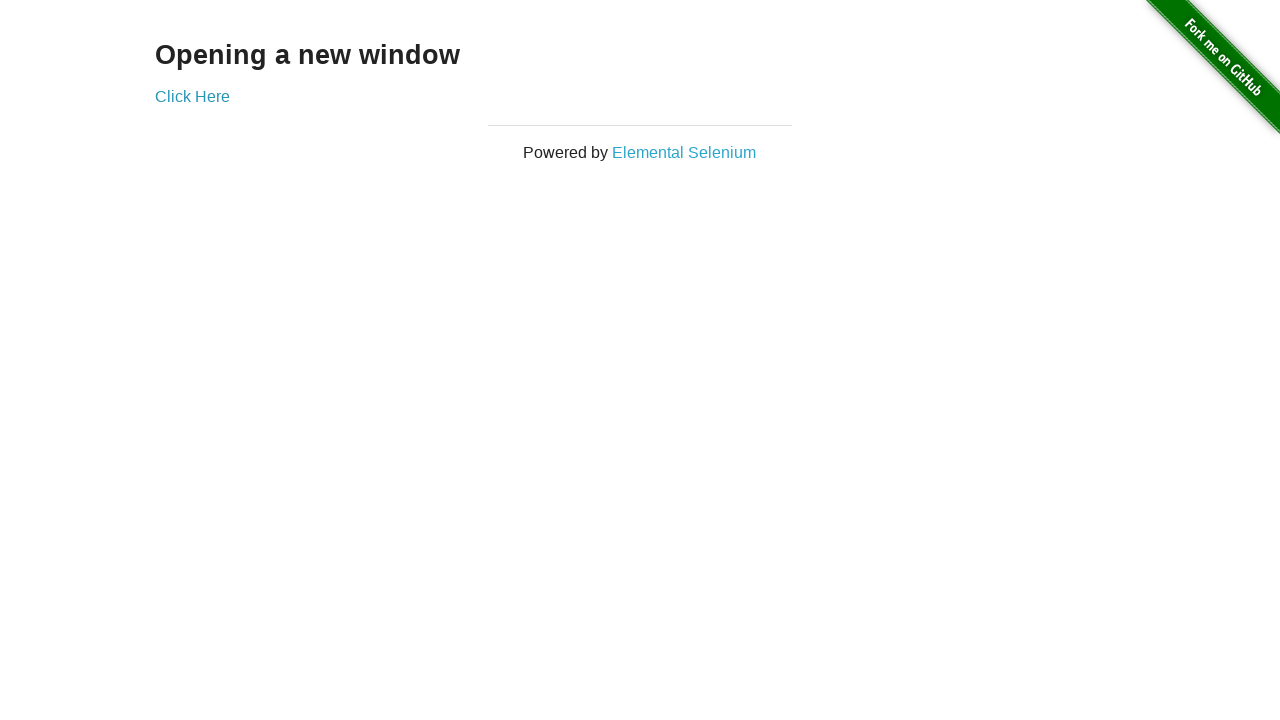